Tests drag and drop functionality by dragging element from column A to column B

Starting URL: https://the-internet.herokuapp.com/drag_and_drop

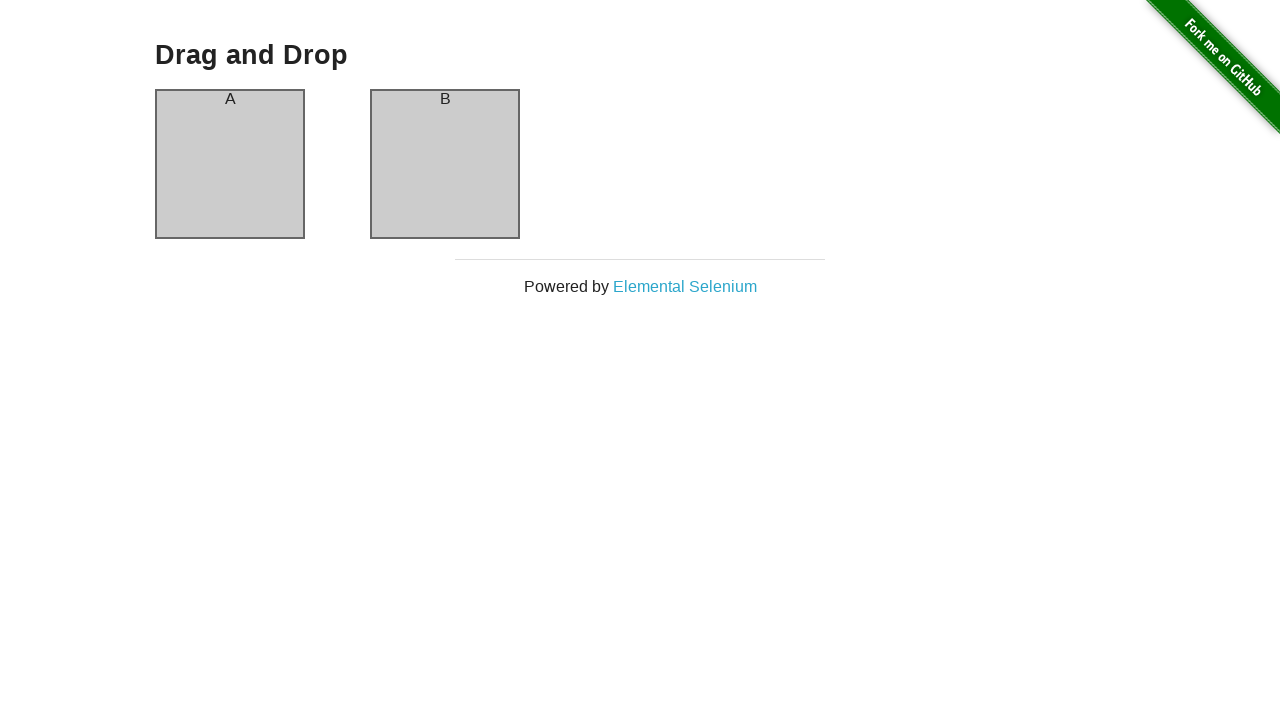

Located source element in column A
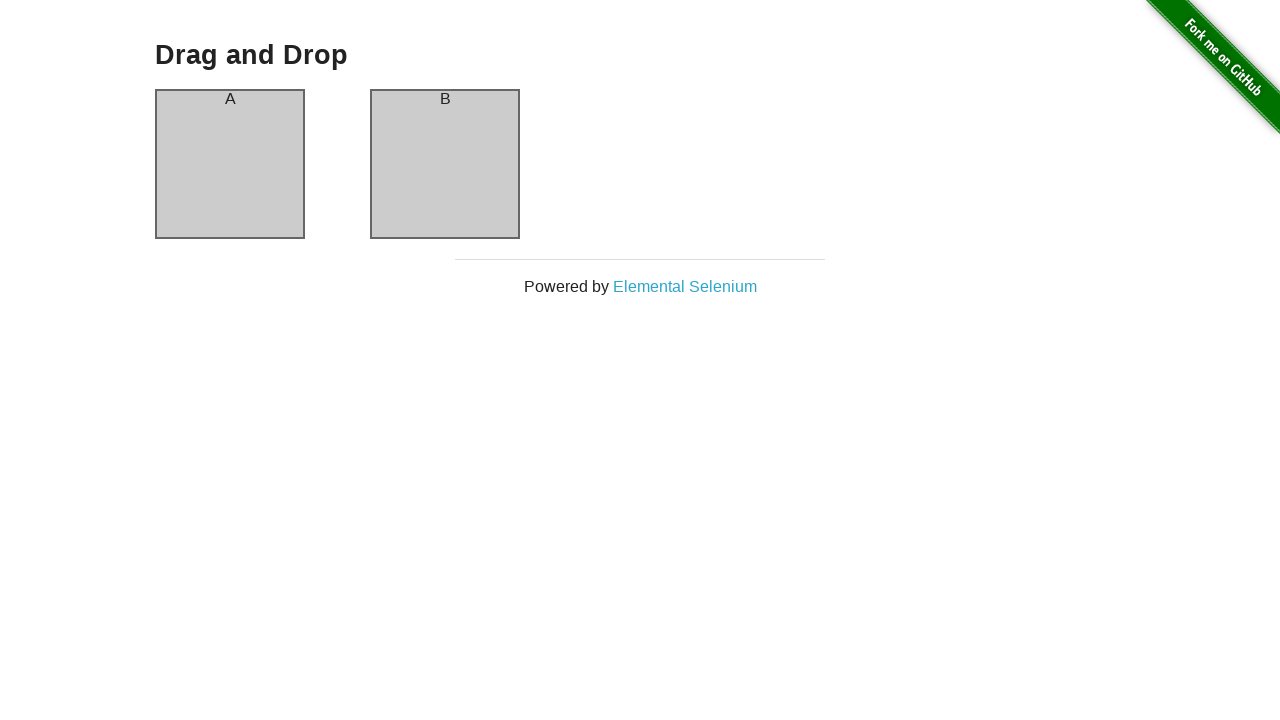

Located target element in column B
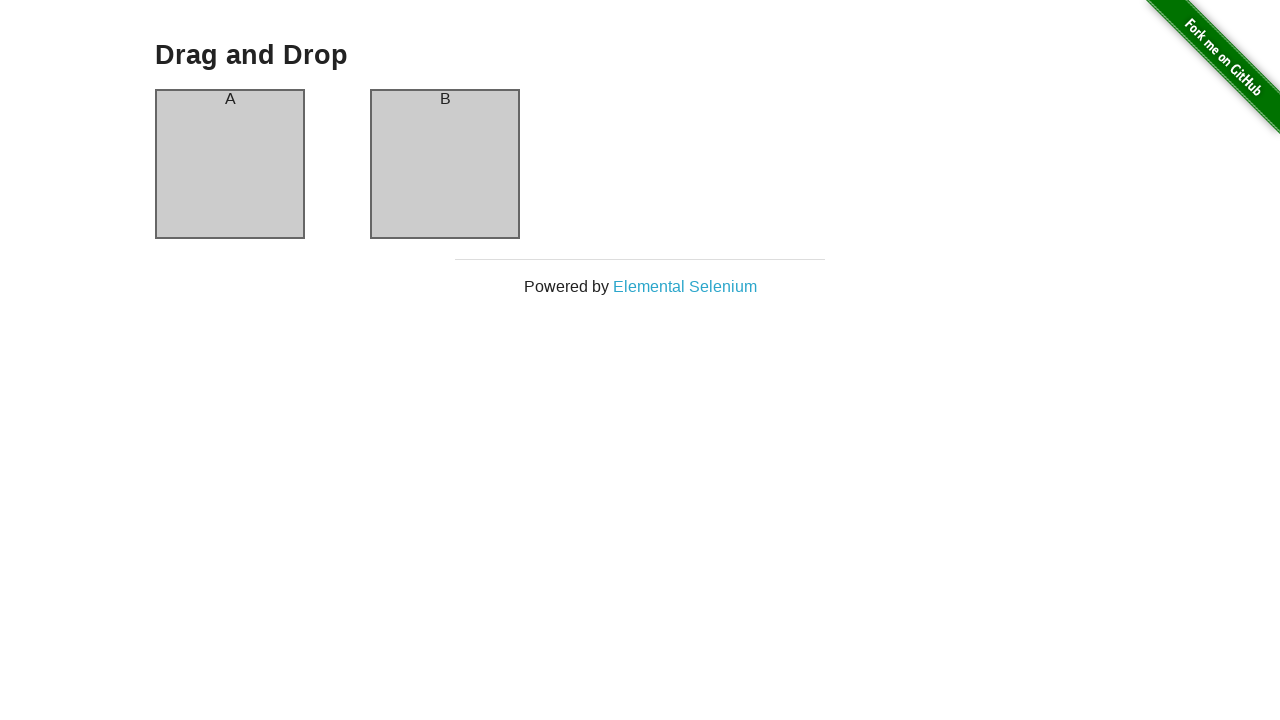

Dragged element from column A to column B at (445, 164)
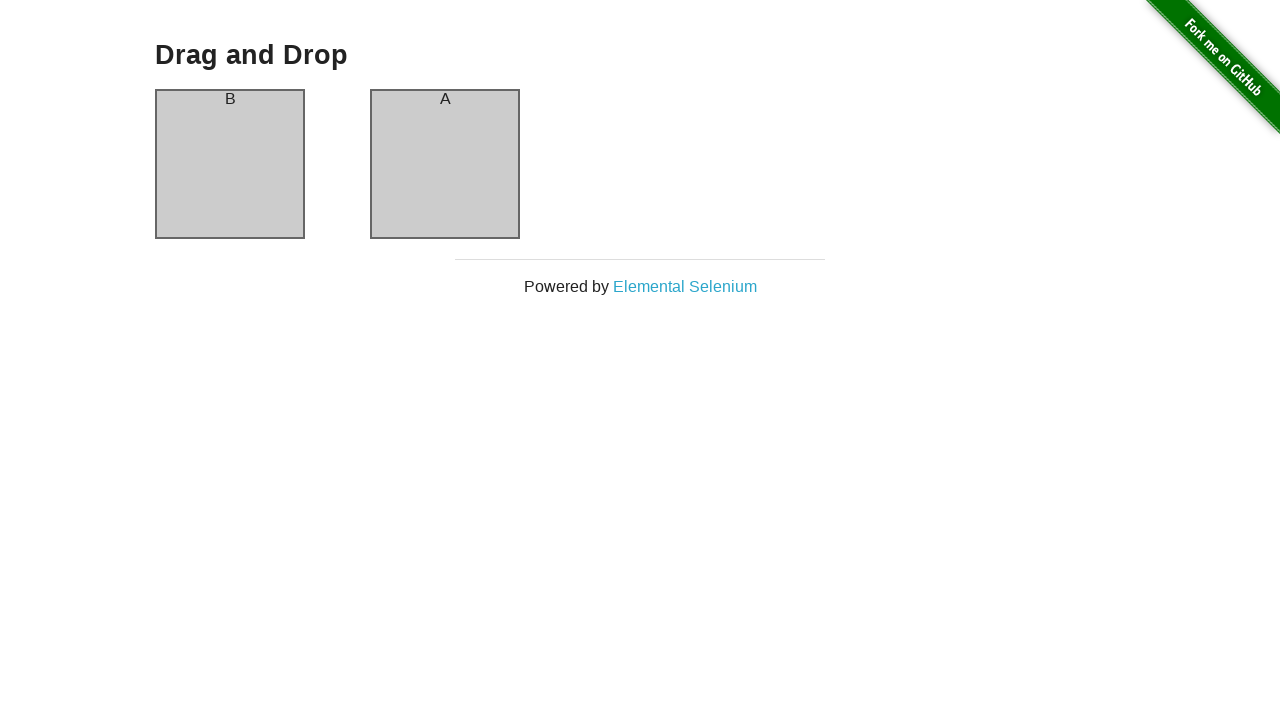

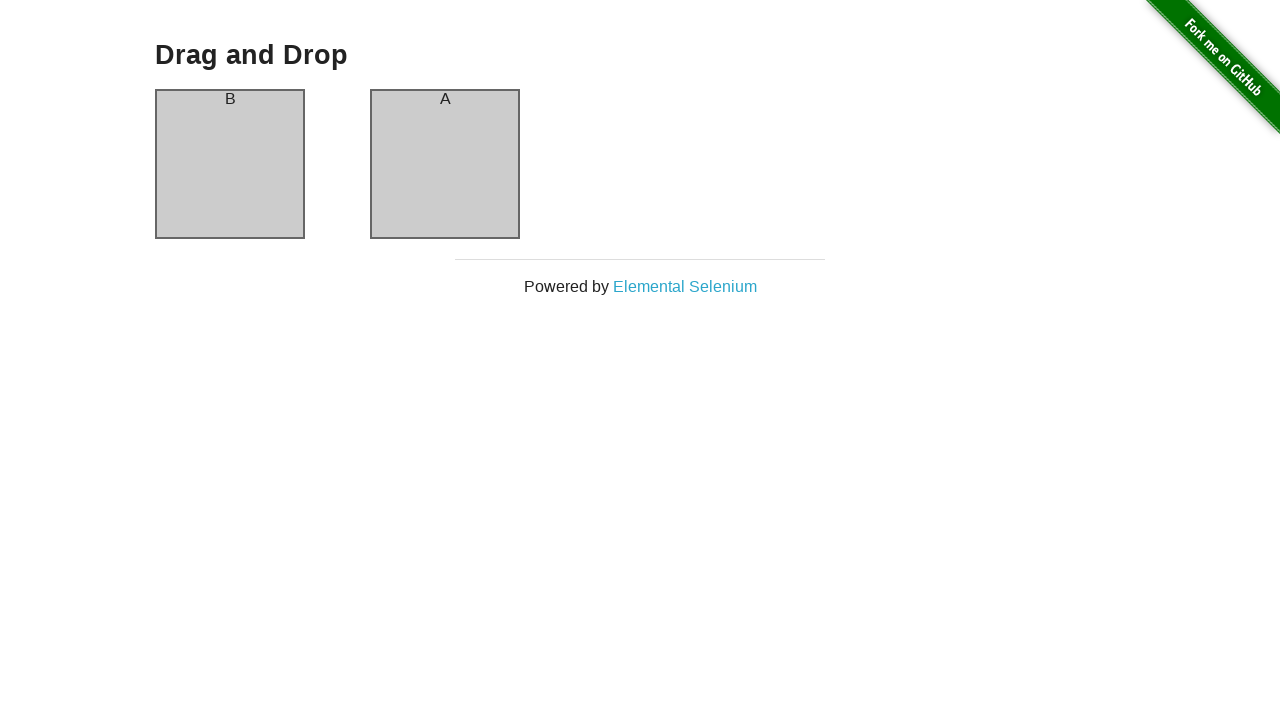